Navigates to the Artillery.io homepage and clicks on the "Cloud" navigation link to access the cloud pricing/features page.

Starting URL: https://www.artillery.io/

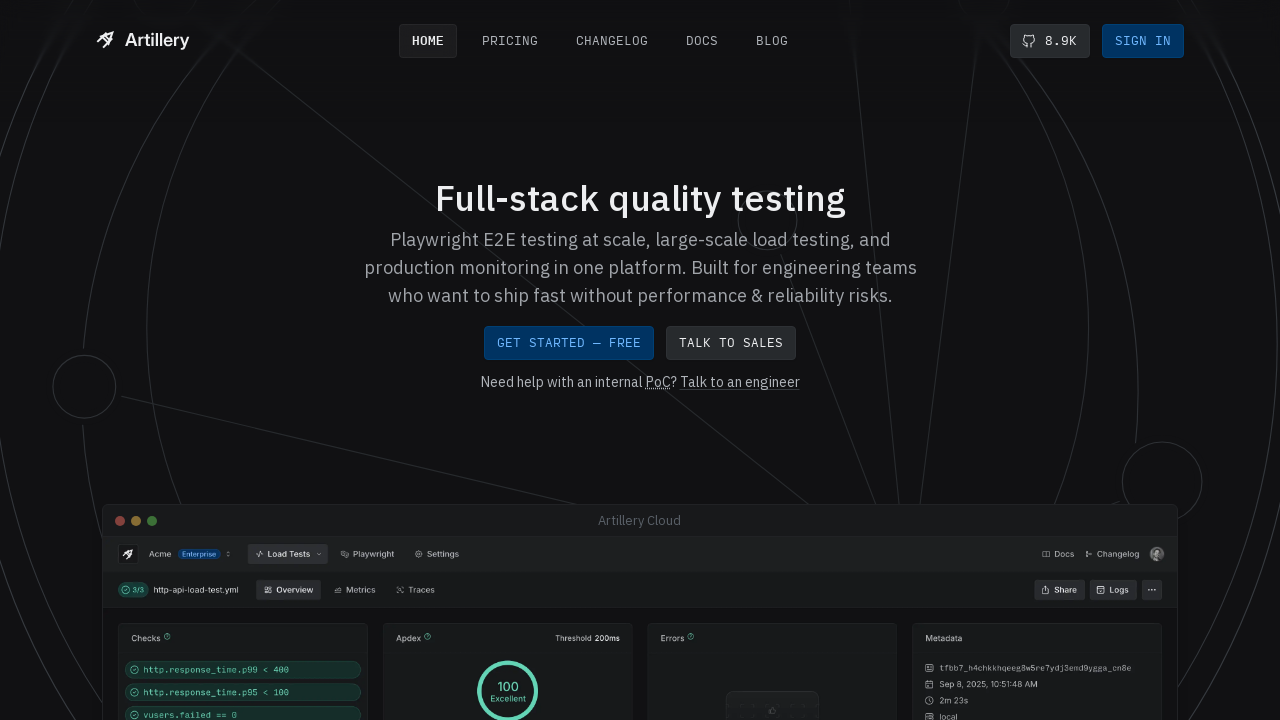

Navigated to Artillery.io homepage
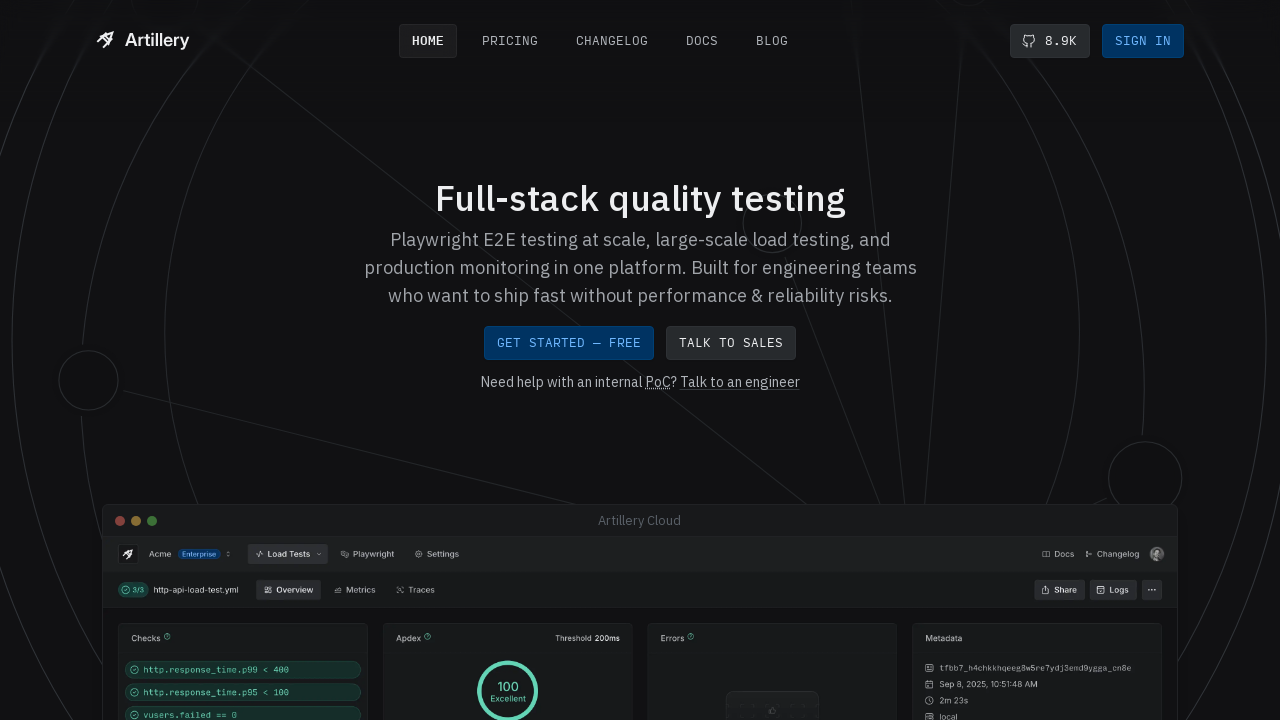

Clicked on the 'Cloud' navigation link to access cloud pricing/features page at (640, 521) on text=Cloud
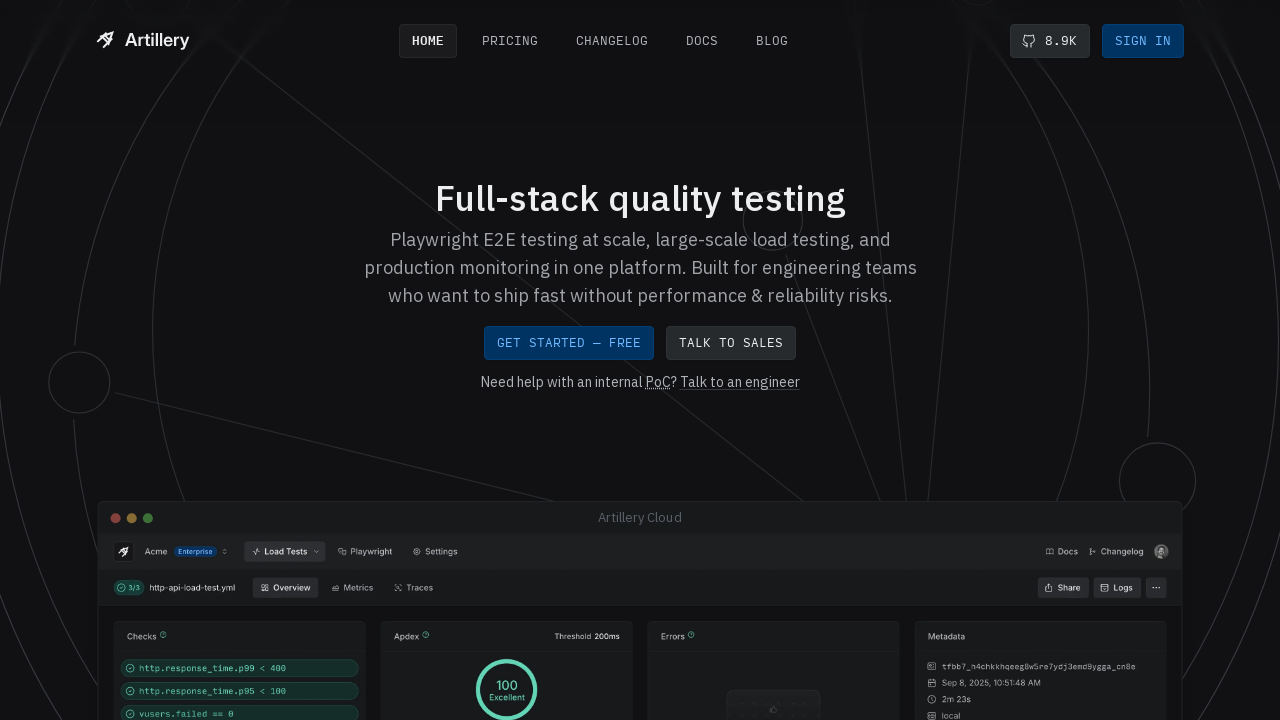

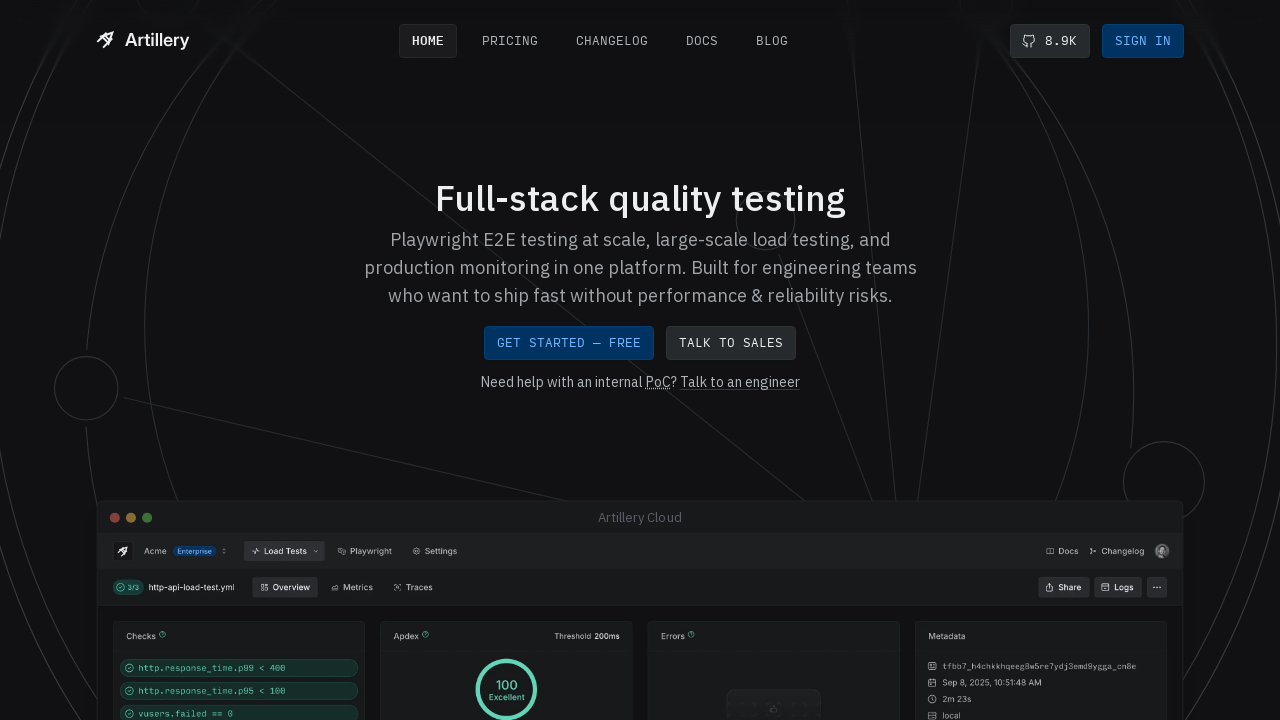